Navigates to NextBase CRM login page and verifies that the login button has the correct text attribute

Starting URL: https://login1.nextbasecrm.com/

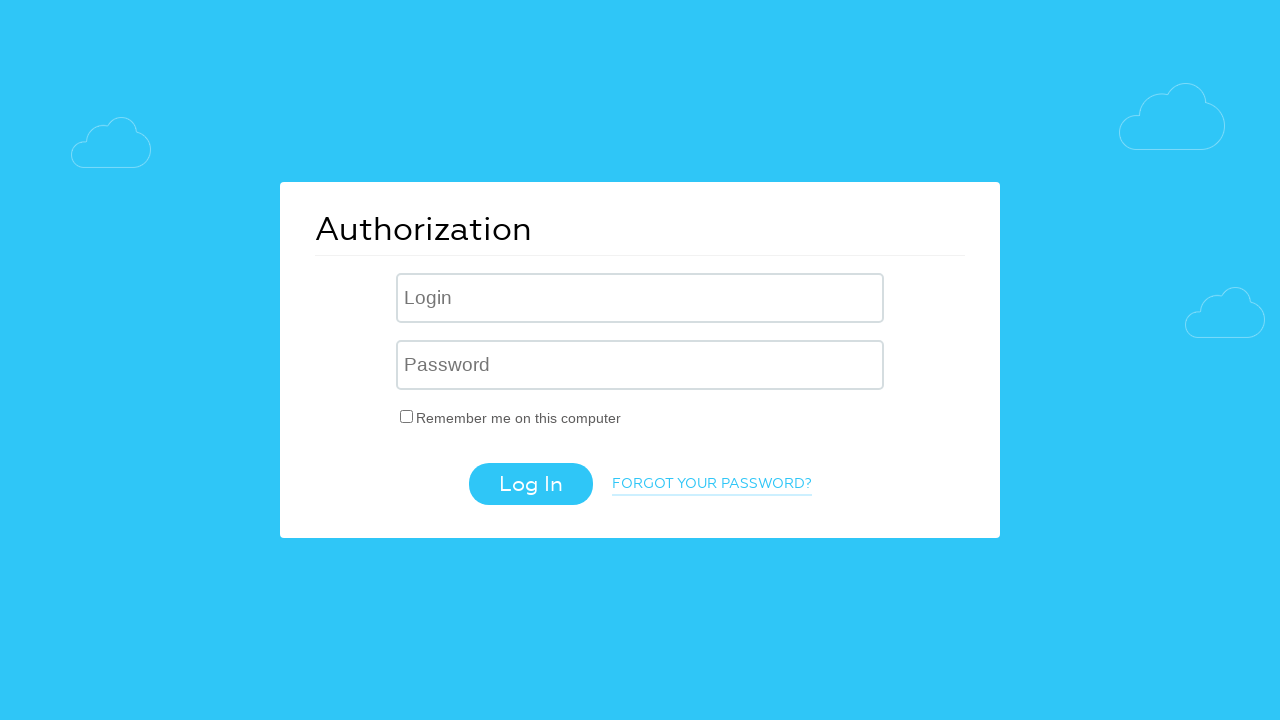

Navigated to NextBase CRM login page
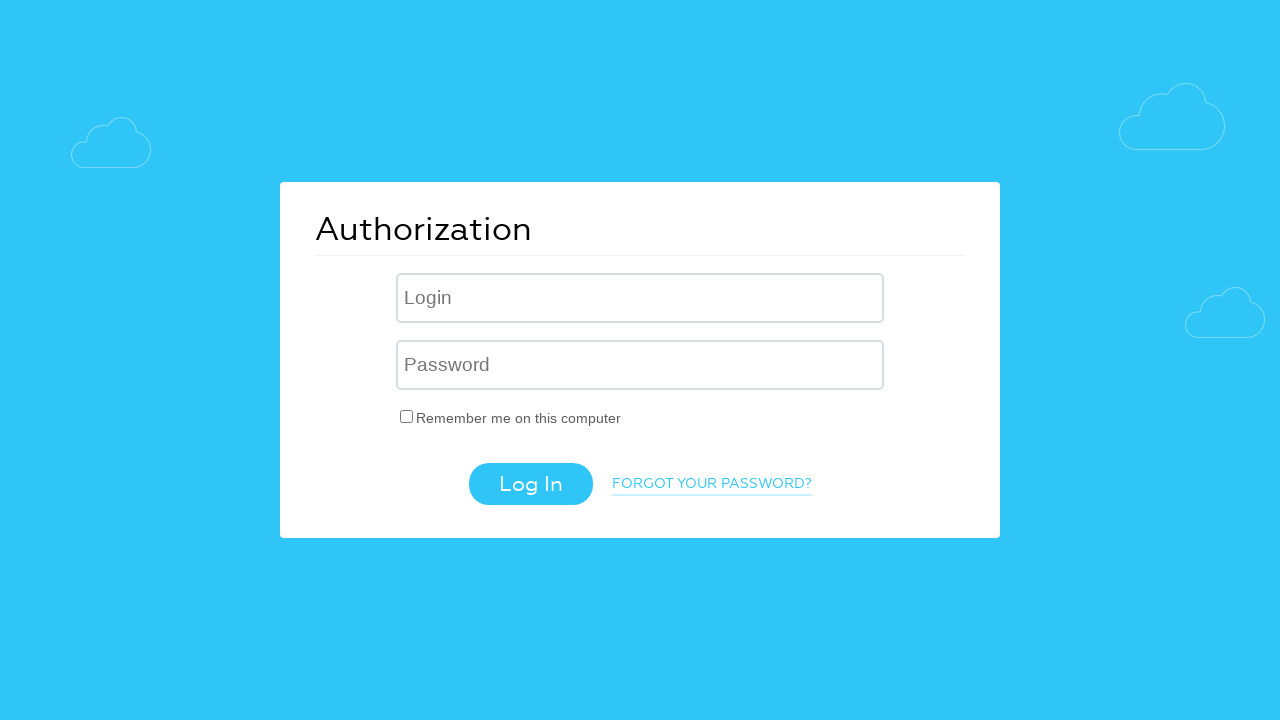

Located login button using CSS selector 'input.login-btn'
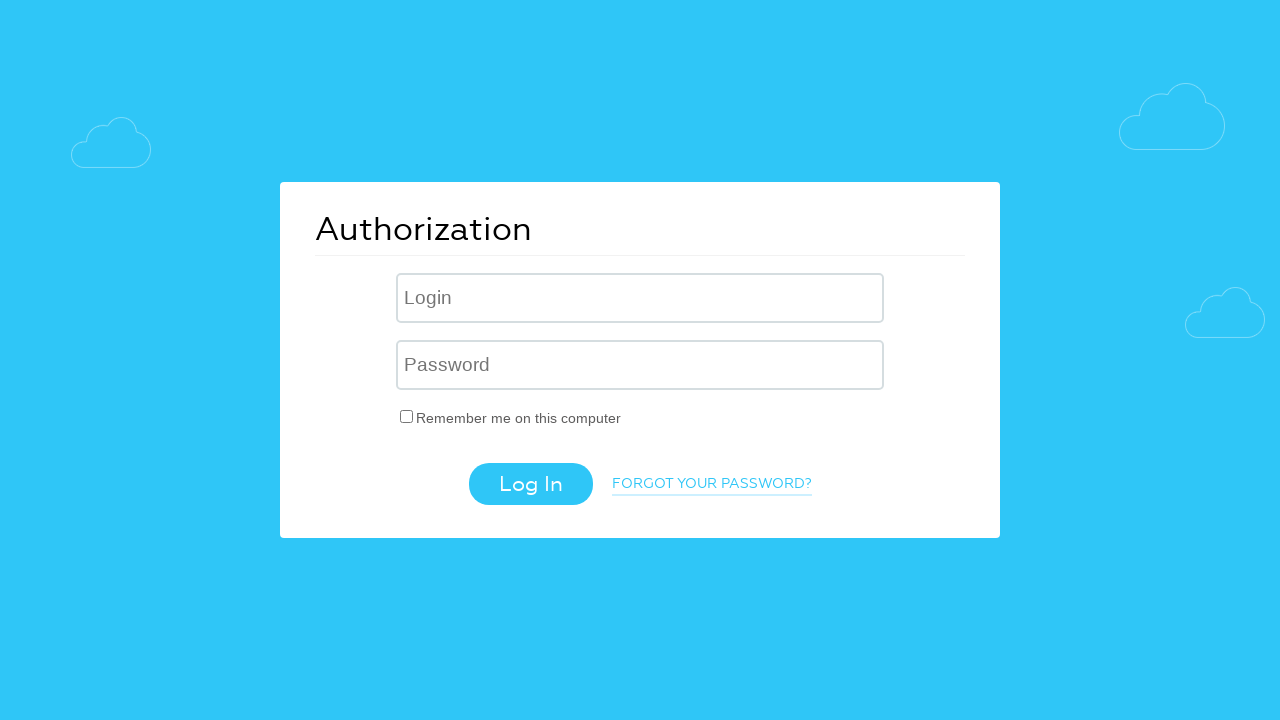

Retrieved login button text attribute: 'Log In'
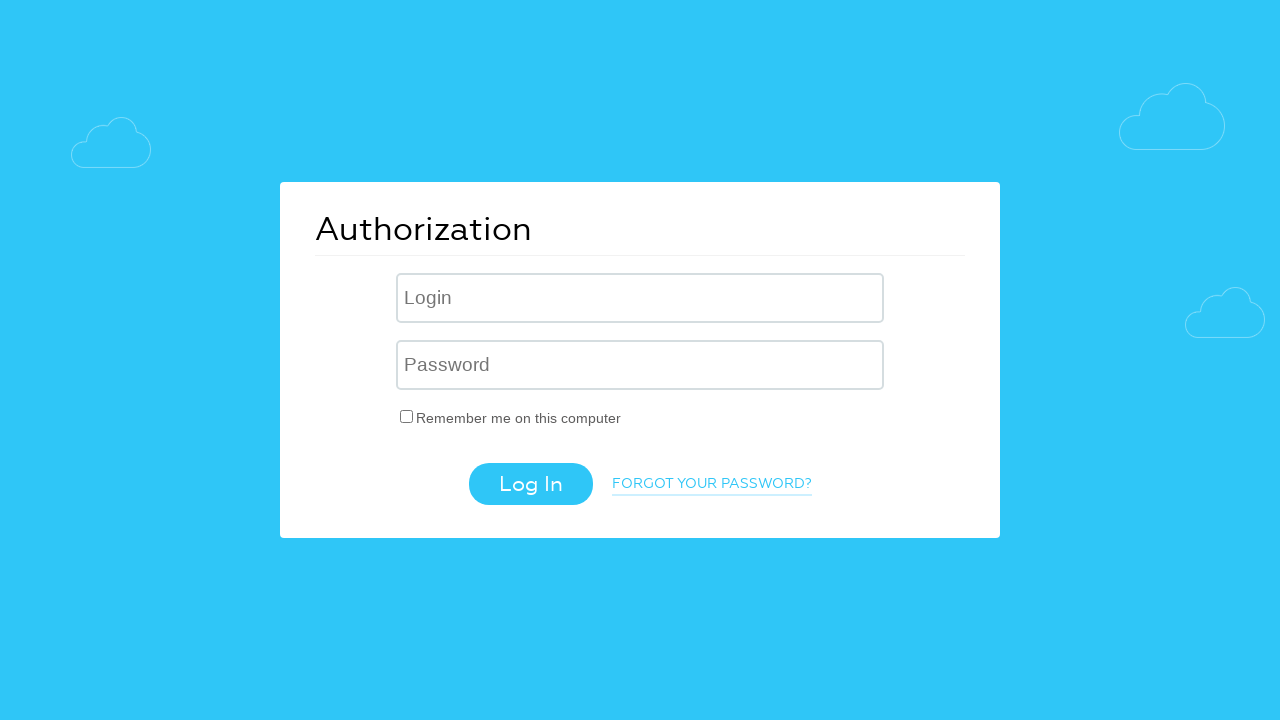

Verified login button has correct text attribute 'Log In'
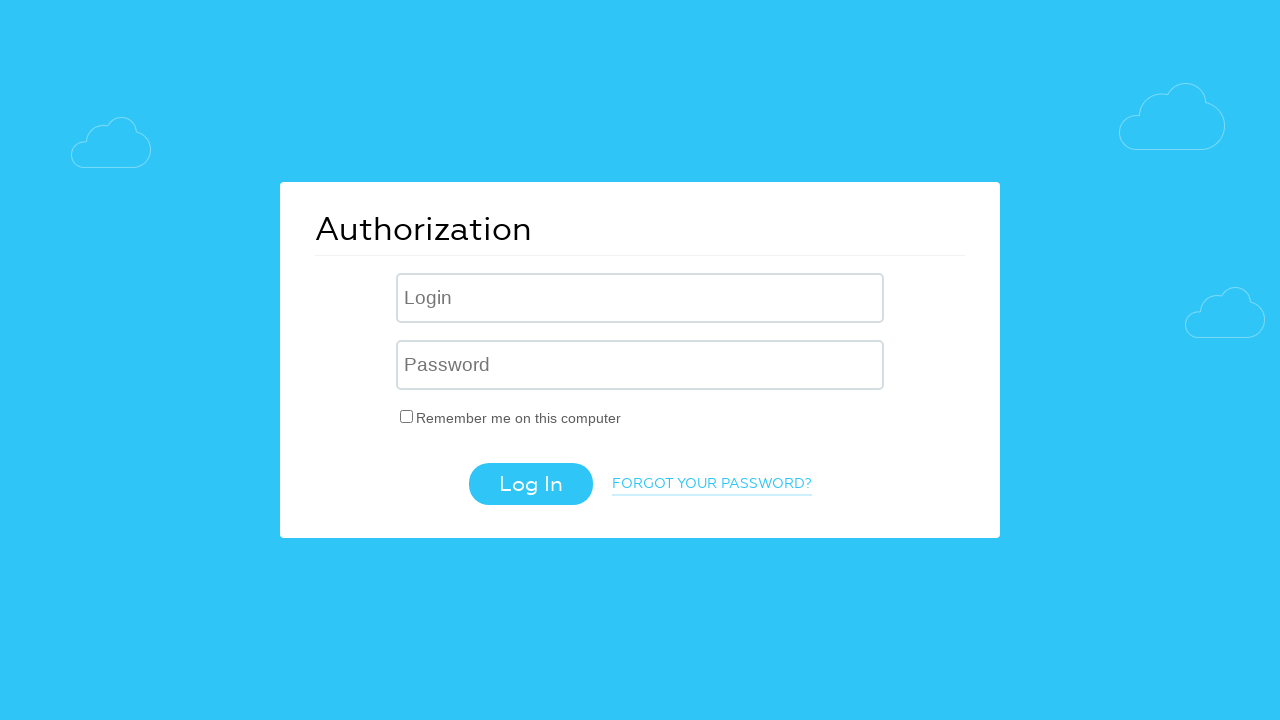

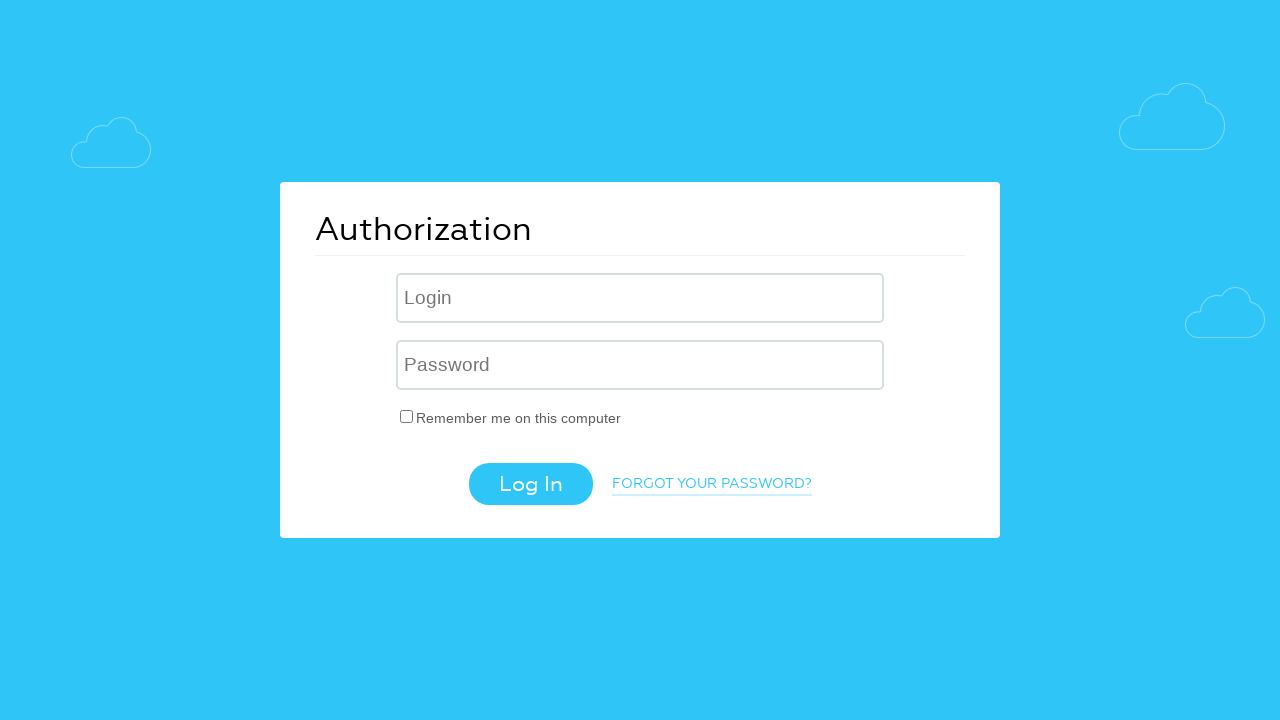